Navigates to the typos page and waits for it to load

Starting URL: http://the-internet.herokuapp.com/typos

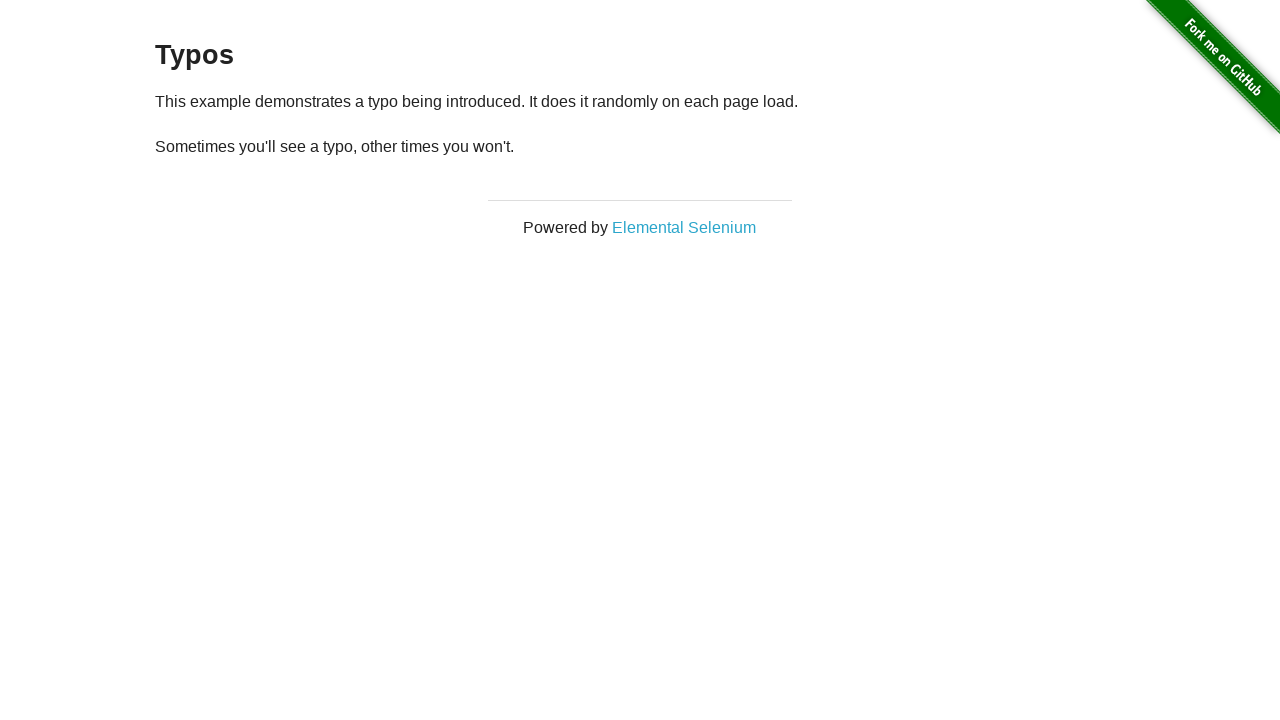

Navigated to typos page
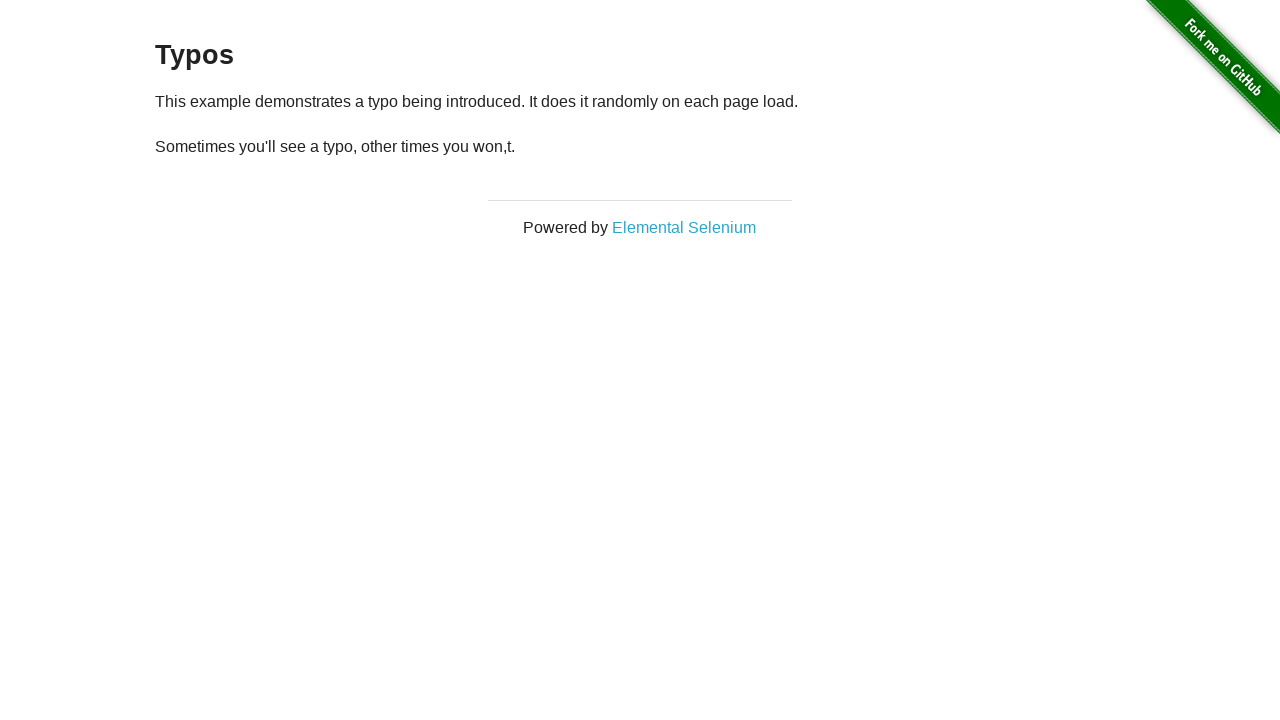

Waited for page content to load (domcontentloaded)
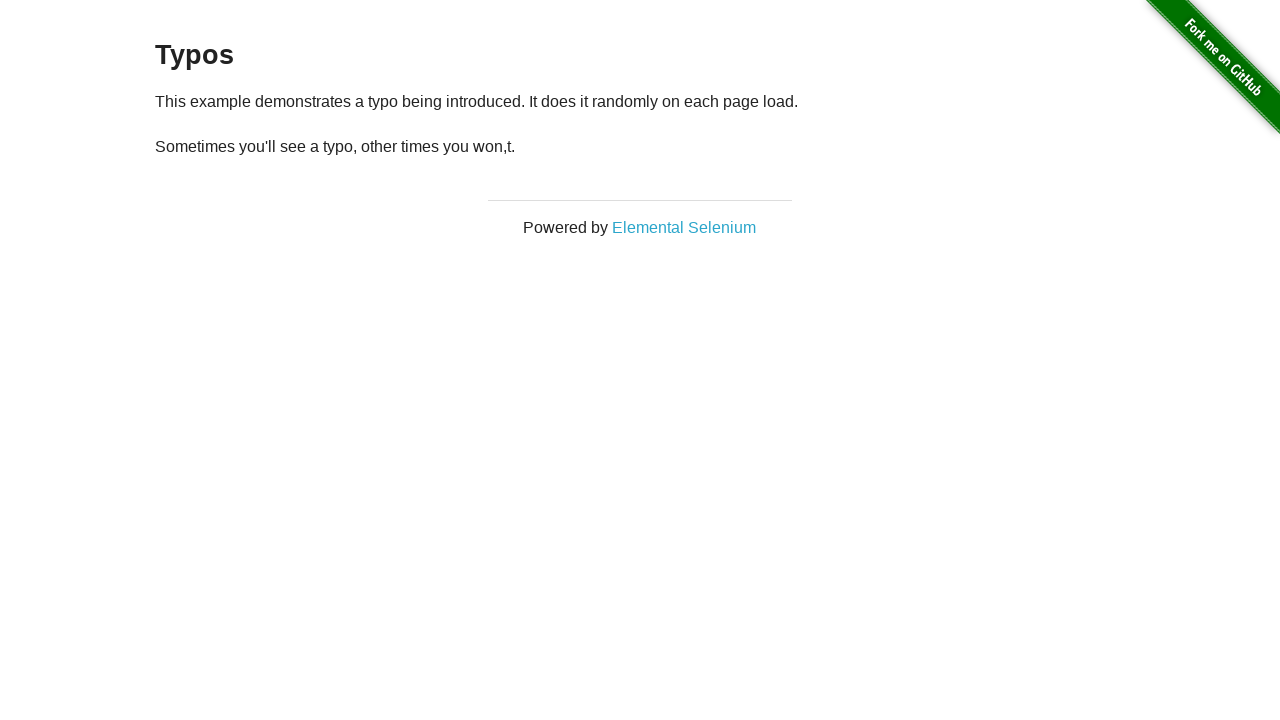

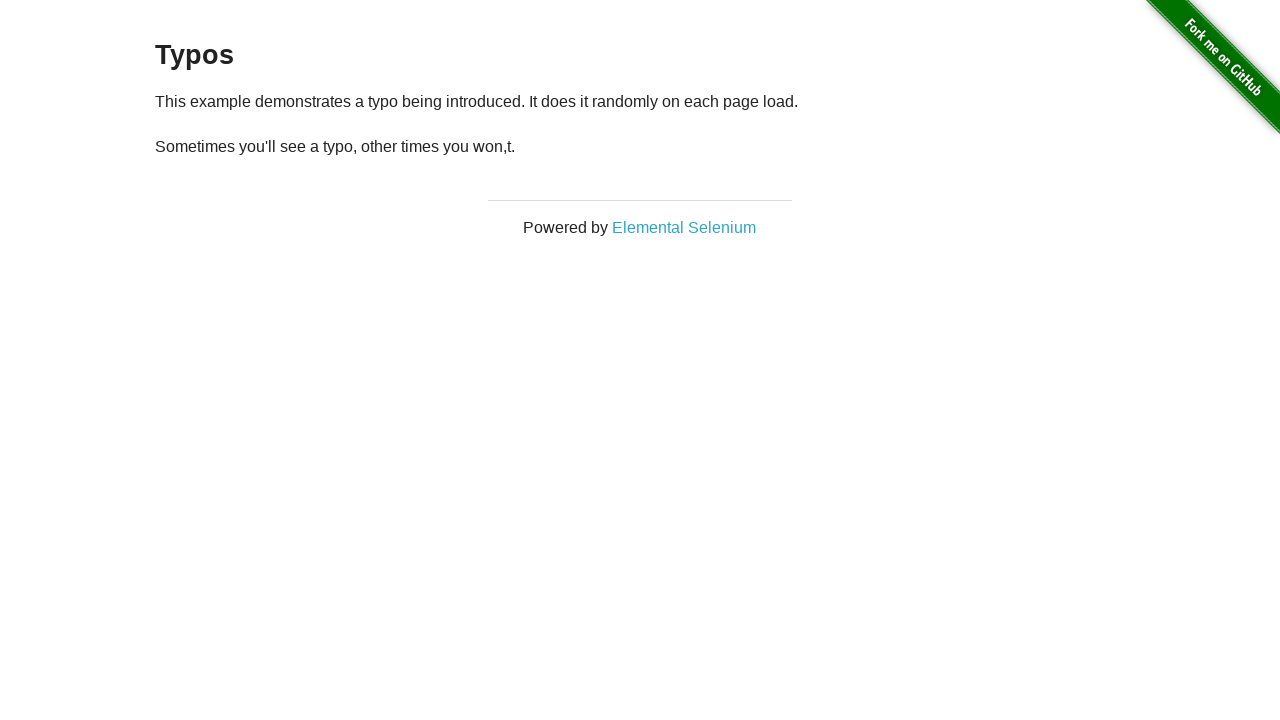